Tests window handling functionality by clicking a button that opens a new window and switching to it

Starting URL: https://rahulshettyacademy.com/AutomationPractice/

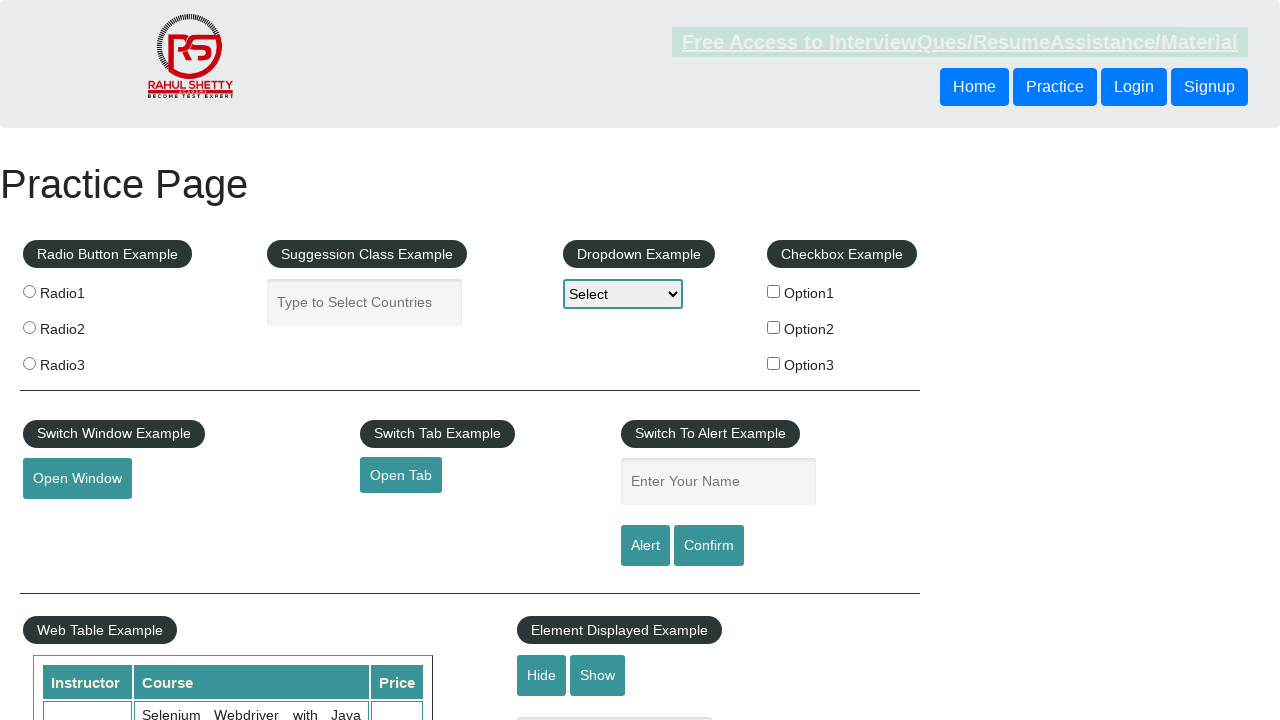

Clicked button to open new window at (77, 479) on #openwindow
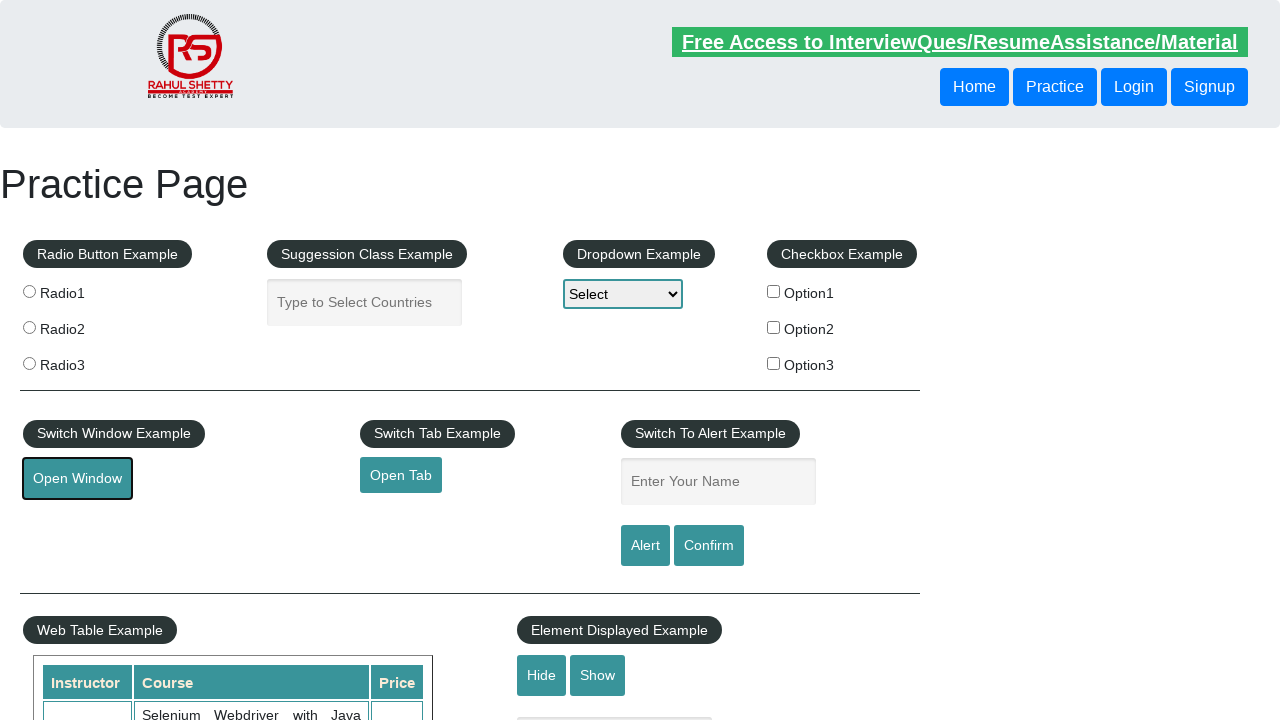

Captured new window/page that opened
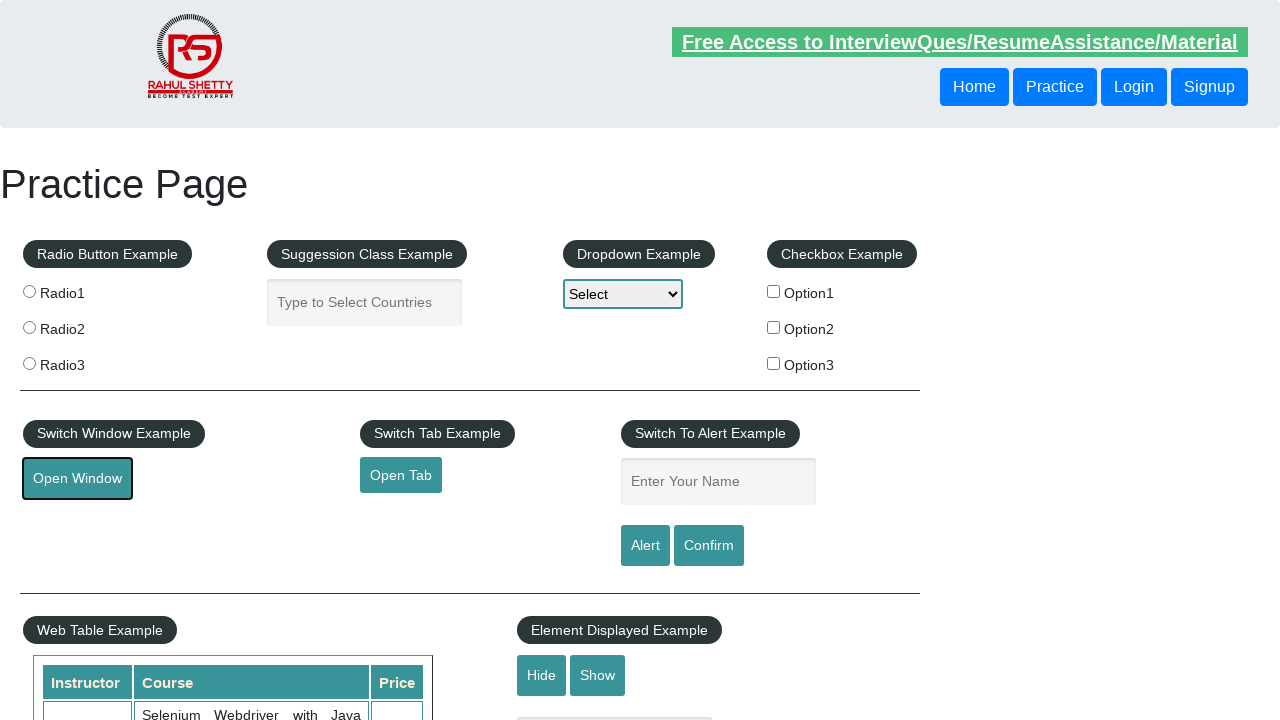

New window fully loaded
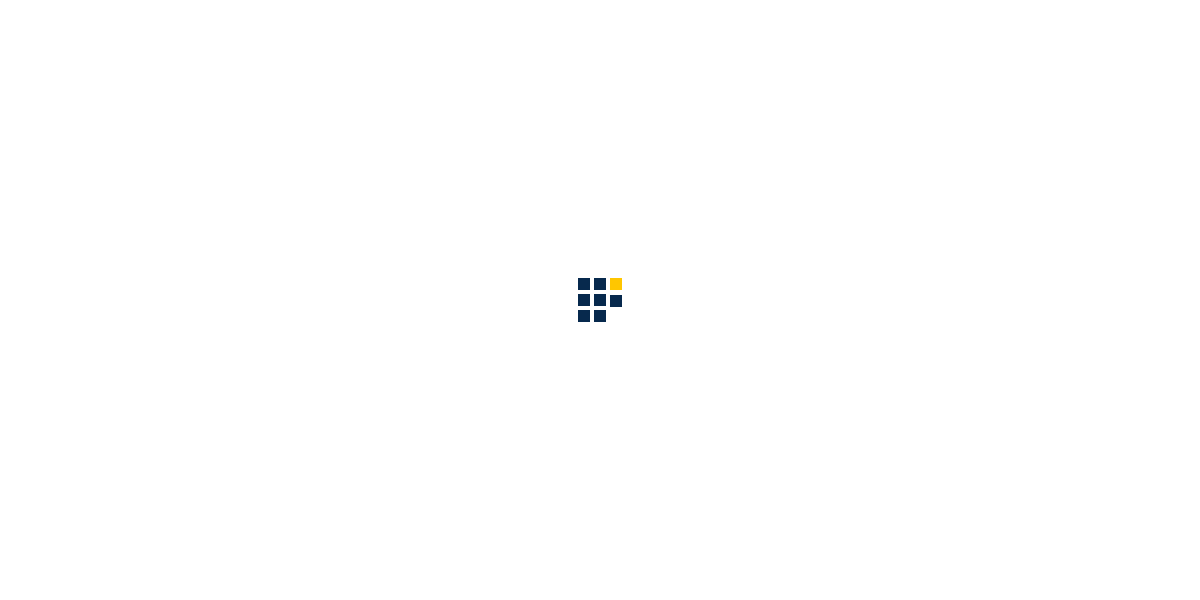

Retrieved new window title: QAClick Academy - A Testing Academy to Learn, Earn and Shine
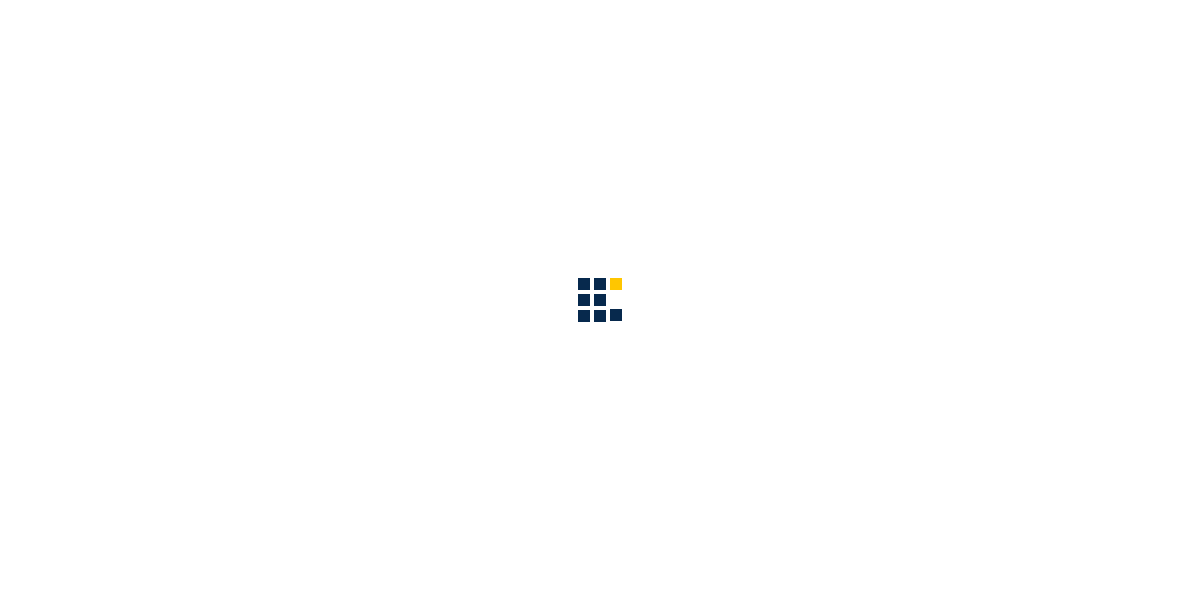

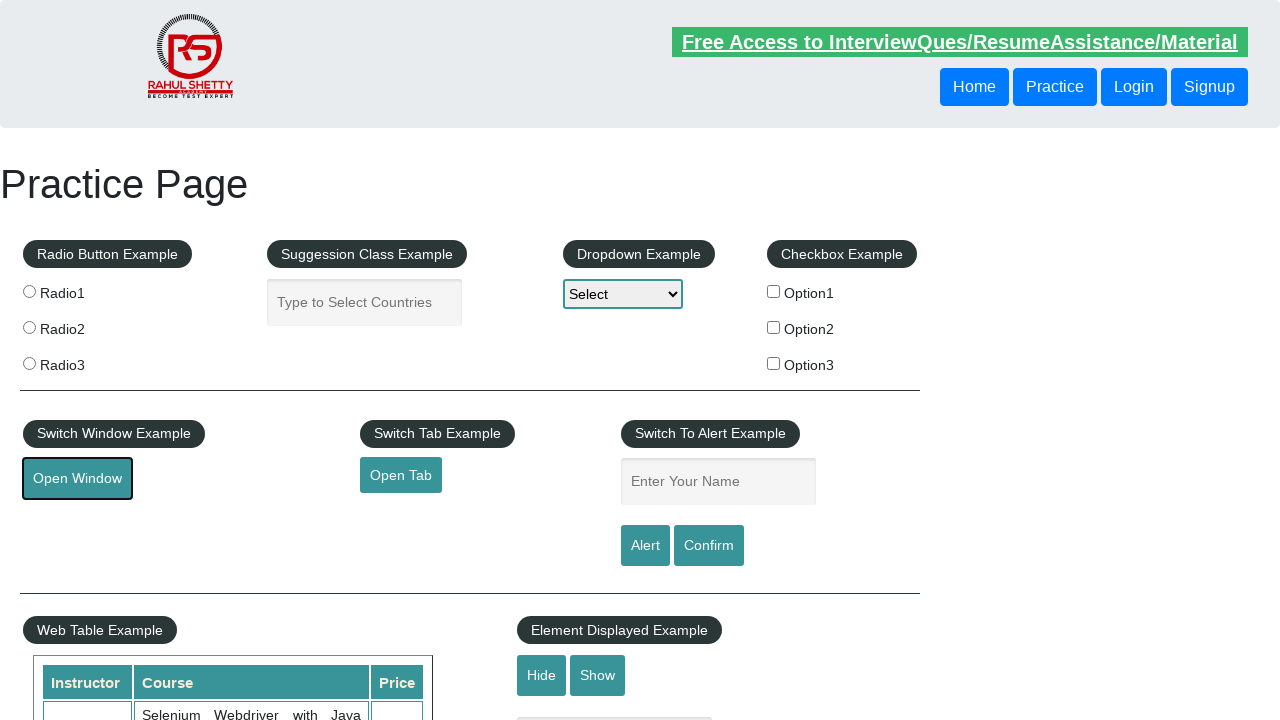